Tests link navigation functionality by opening all links in the footer's first column in new tabs and retrieving their titles

Starting URL: http://qaclickacademy.com/practice.php

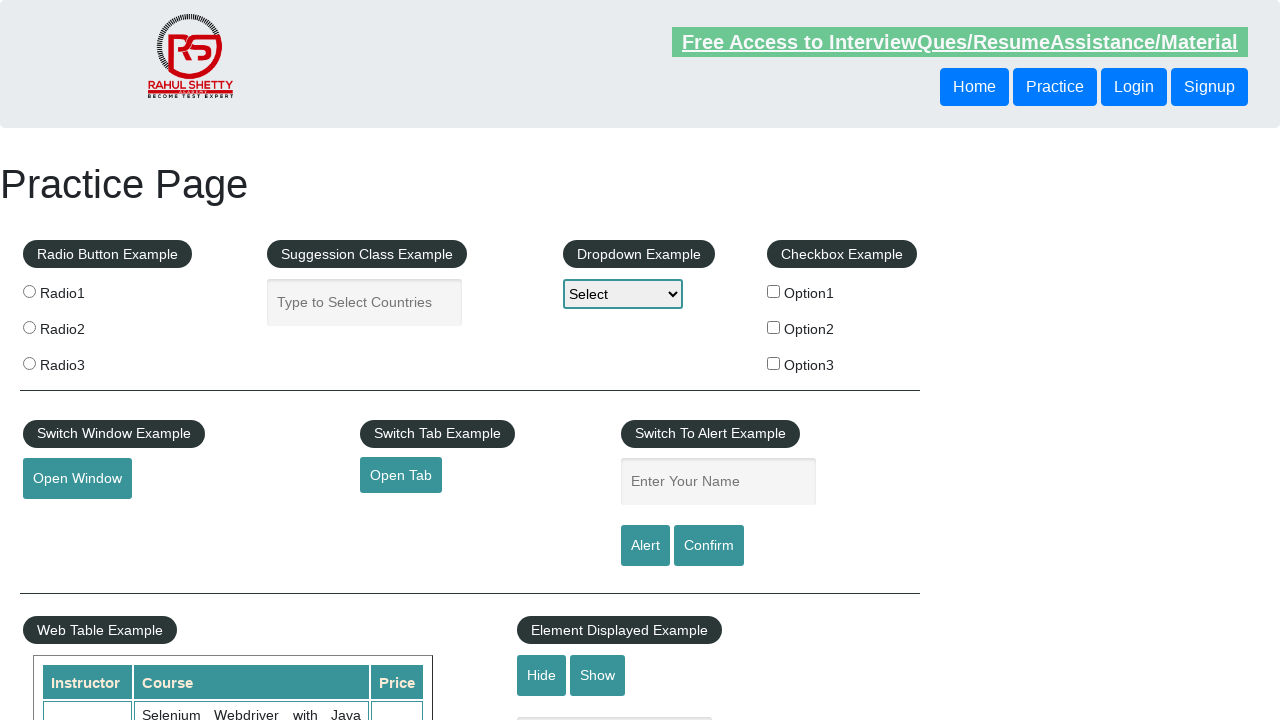

Counted total links on page: 27
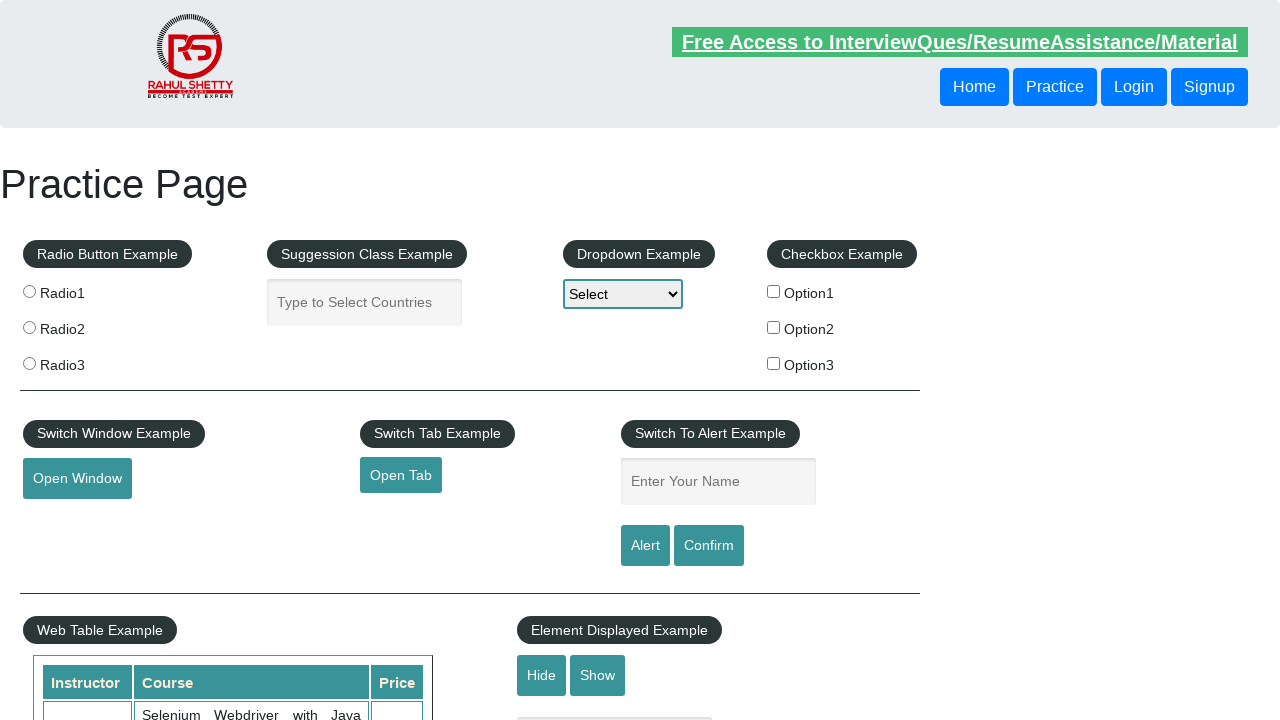

Located footer section with ID 'gf-BIG'
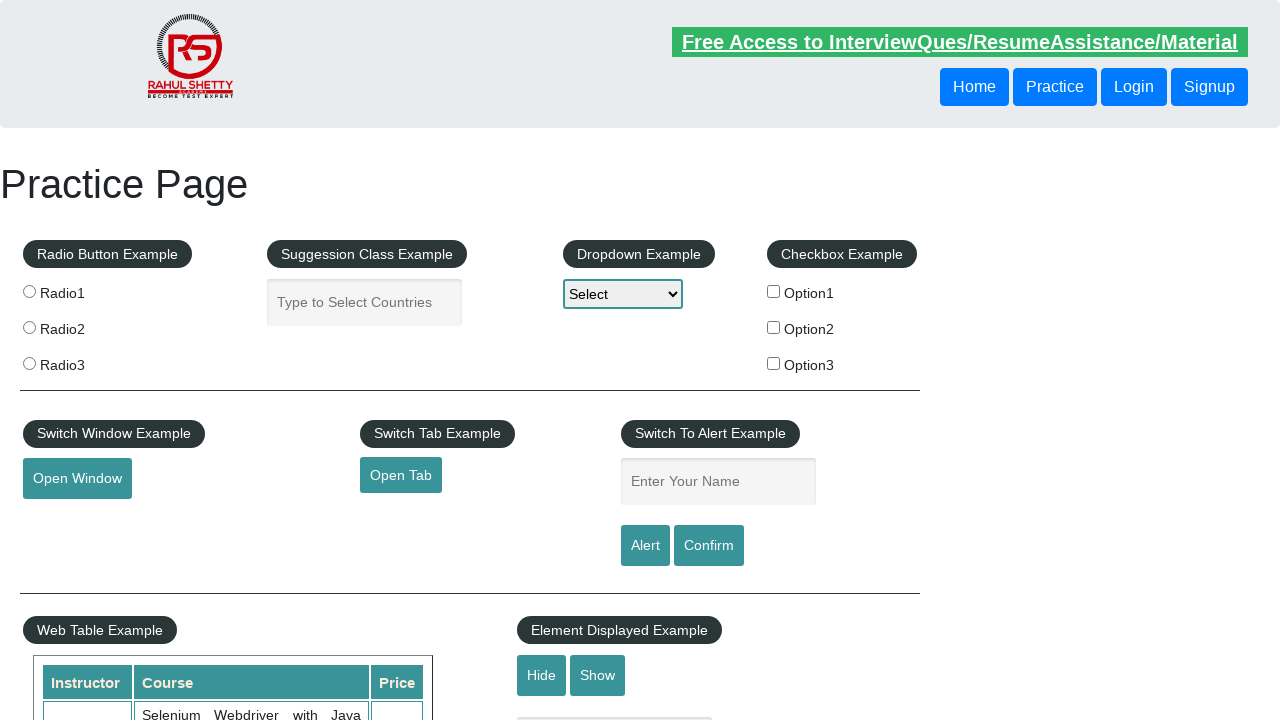

Counted links in footer: 20
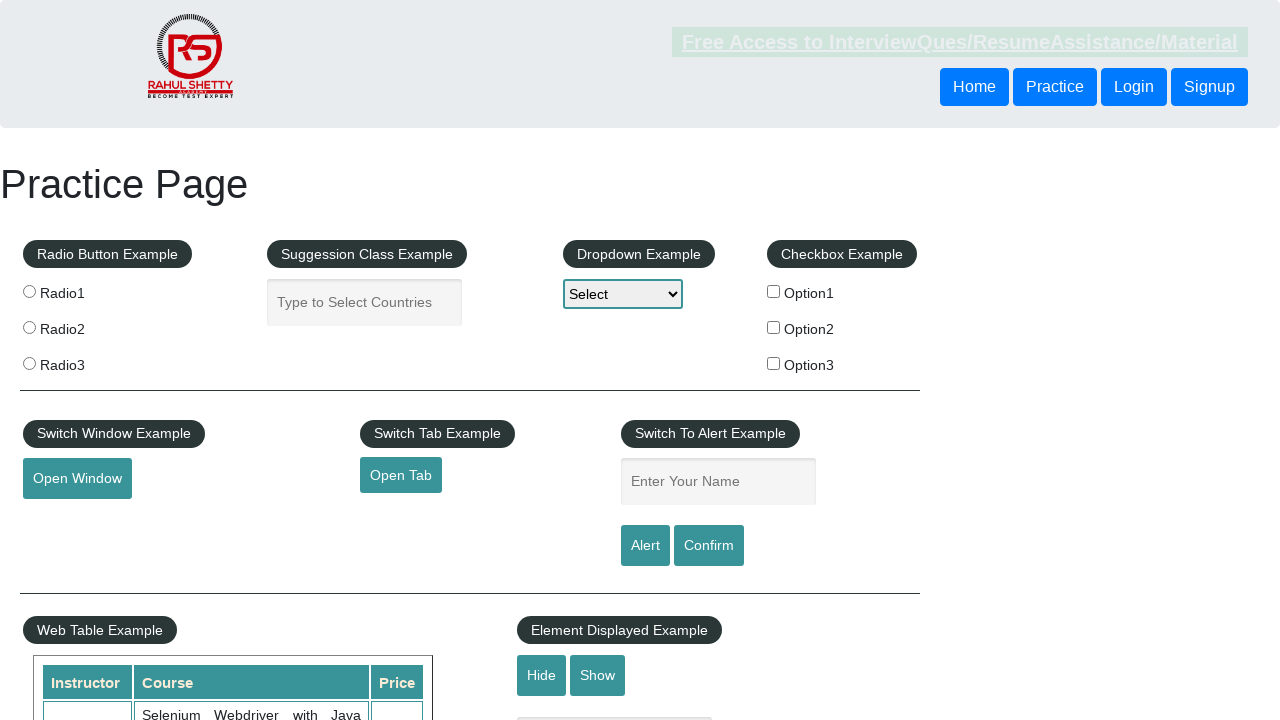

Located first column in footer table
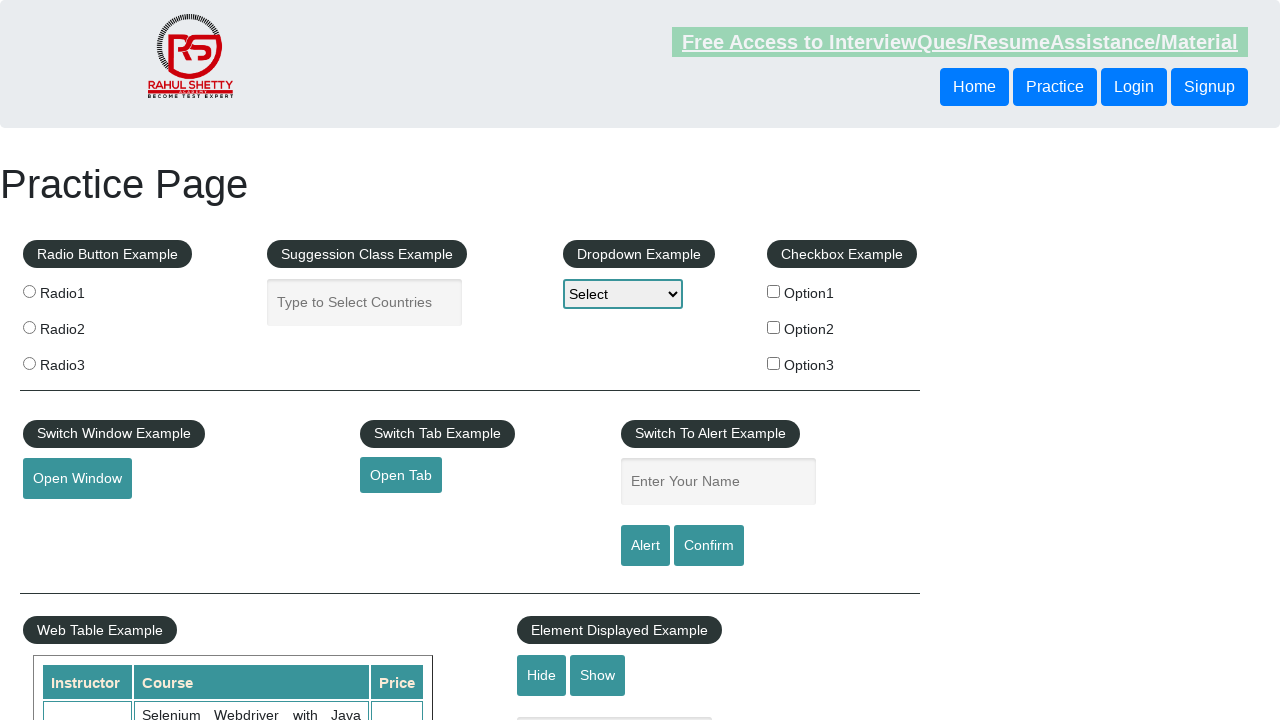

Counted links in first column: 5
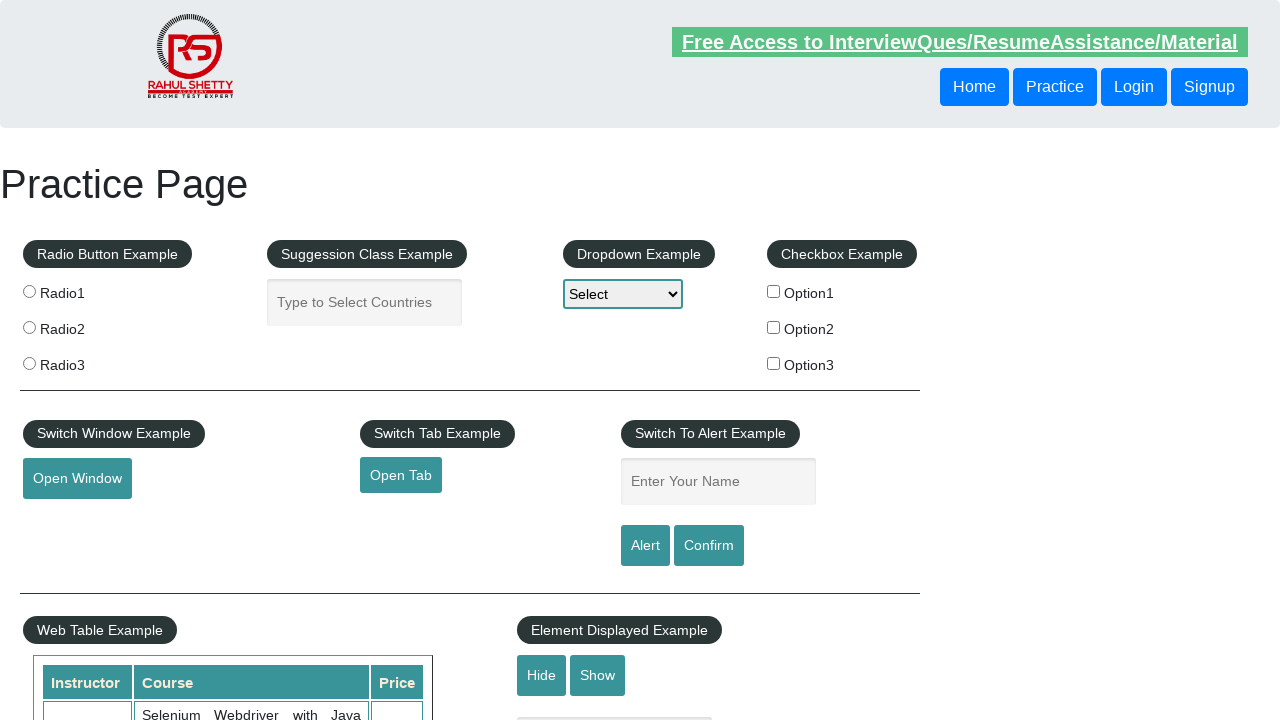

Opened link 1 from first column in new tab at (68, 520) on #gf-BIG >> xpath=//table/tbody/tr/td[1]/ul >> a >> nth=1
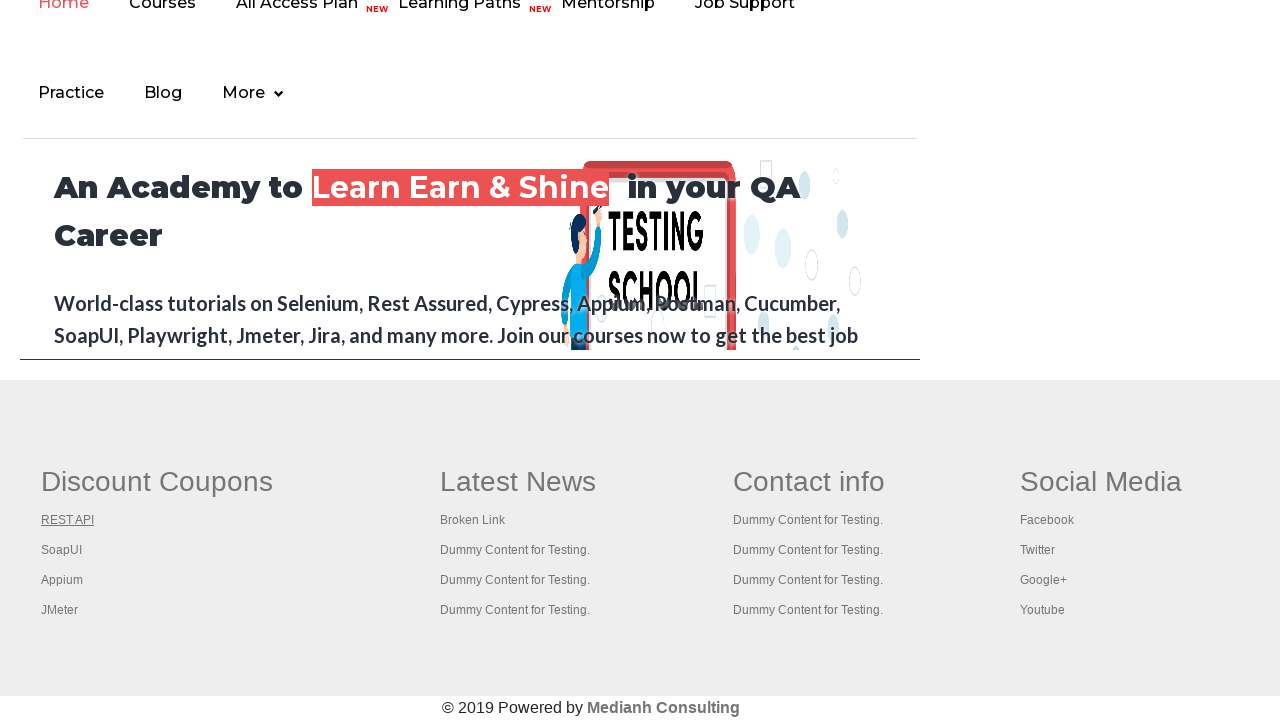

New page opened: 'REST API Tutorial'
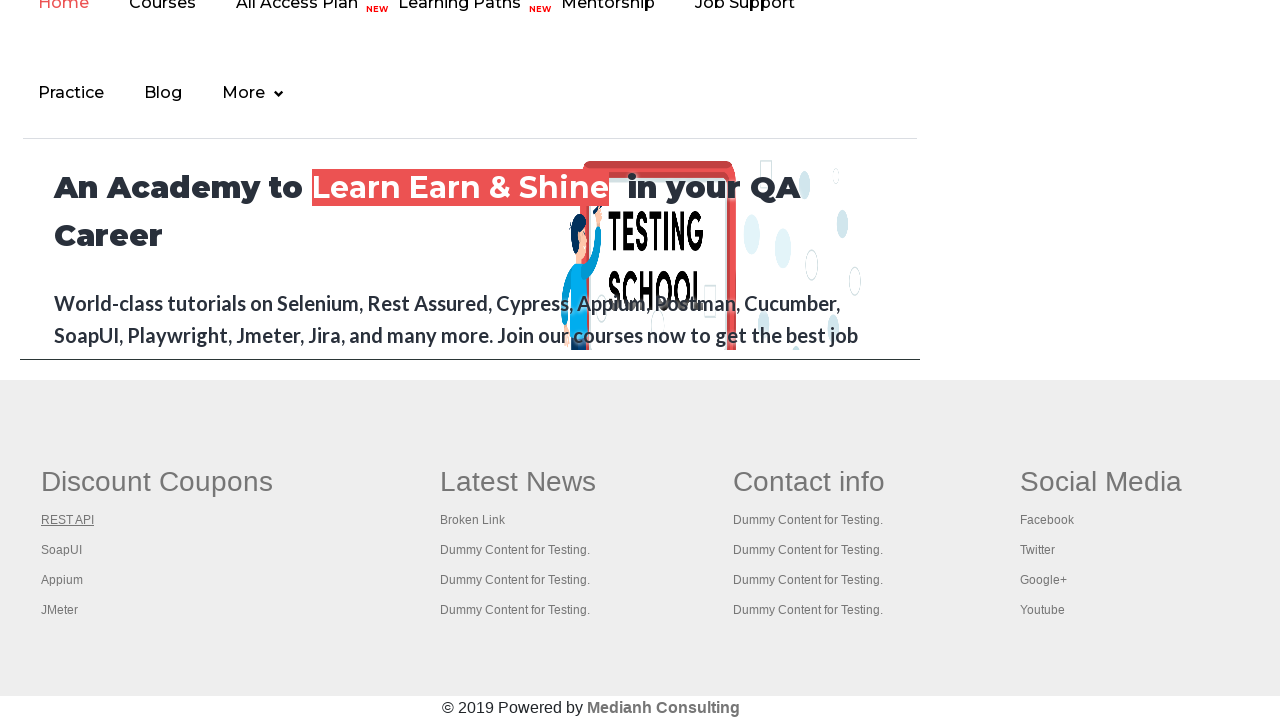

Opened link 2 from first column in new tab at (62, 550) on #gf-BIG >> xpath=//table/tbody/tr/td[1]/ul >> a >> nth=2
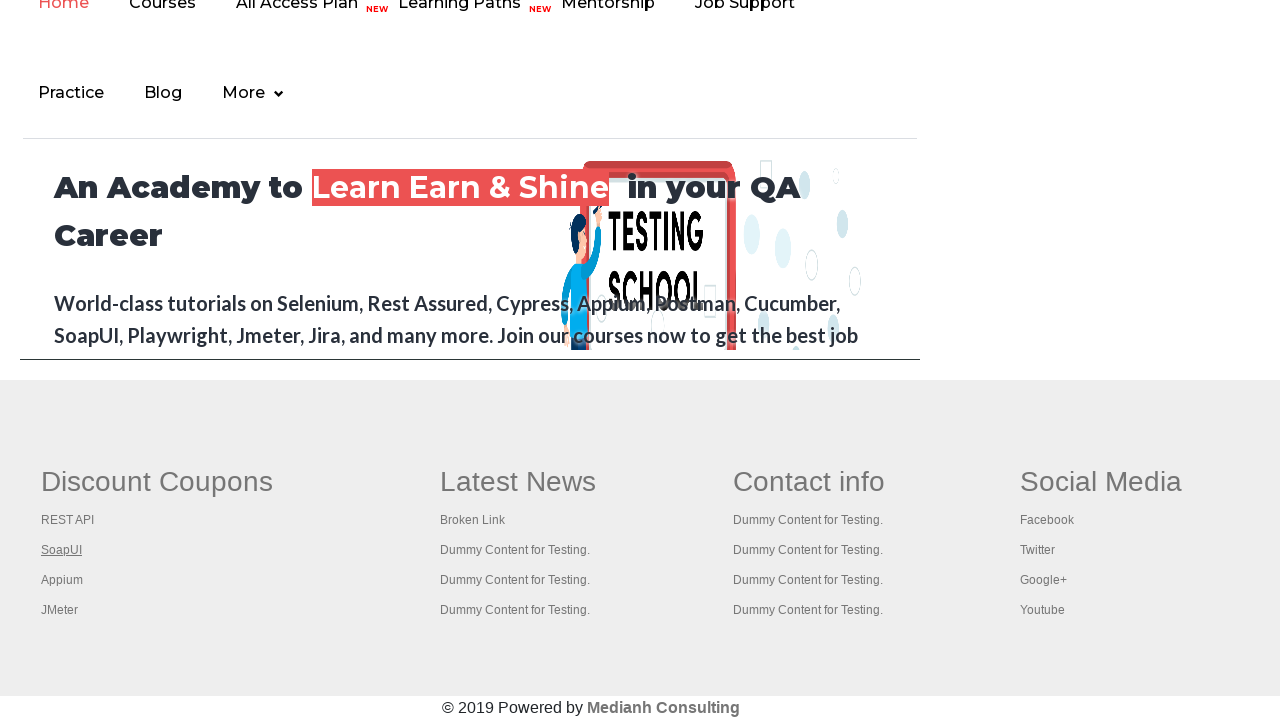

New page opened: 'The World’s Most Popular API Testing Tool | SoapUI'
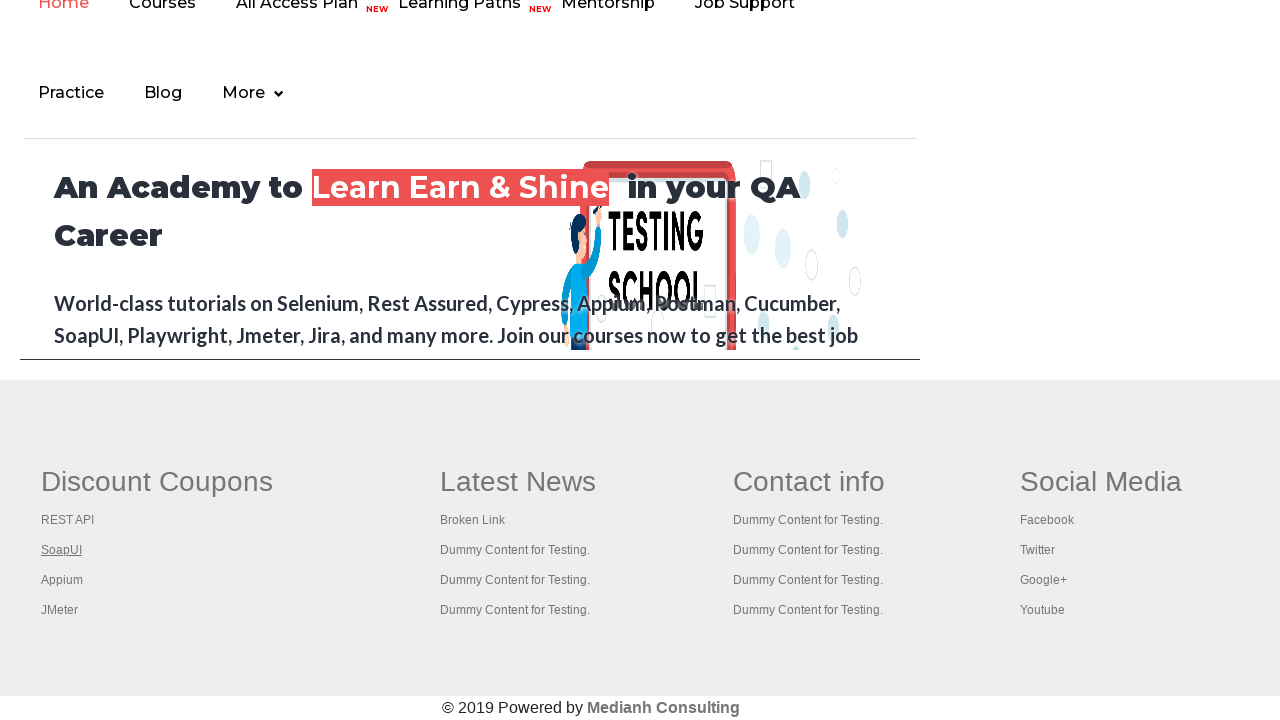

Opened link 3 from first column in new tab at (62, 580) on #gf-BIG >> xpath=//table/tbody/tr/td[1]/ul >> a >> nth=3
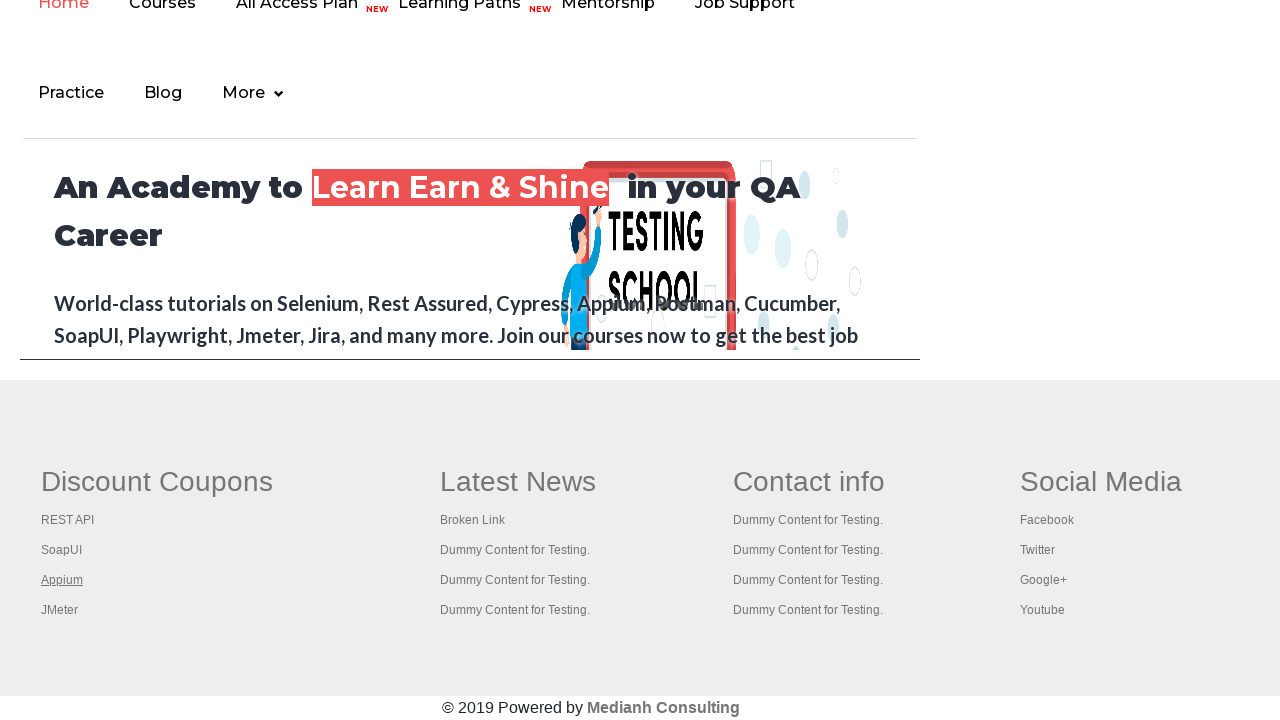

New page opened: 'Appium tutorial for Mobile Apps testing | RahulShetty Academy | Rahul'
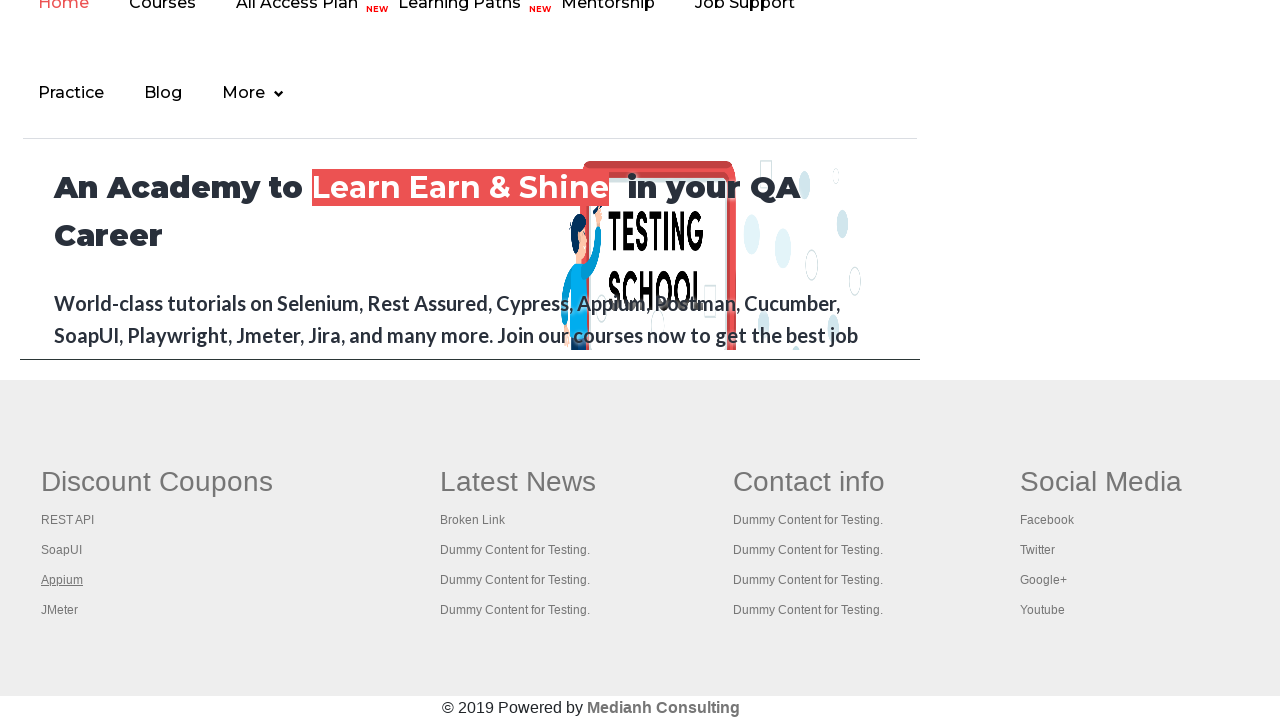

Opened link 4 from first column in new tab at (60, 610) on #gf-BIG >> xpath=//table/tbody/tr/td[1]/ul >> a >> nth=4
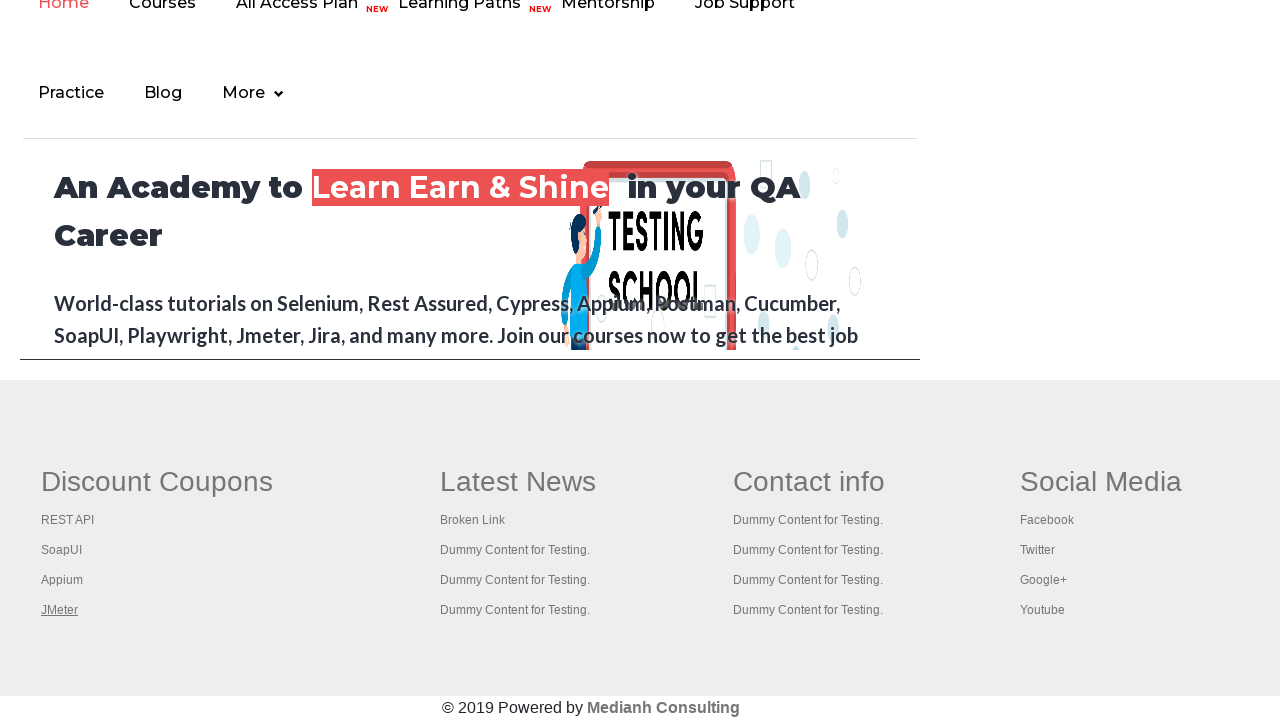

New page opened: 'Apache JMeter - Apache JMeter™'
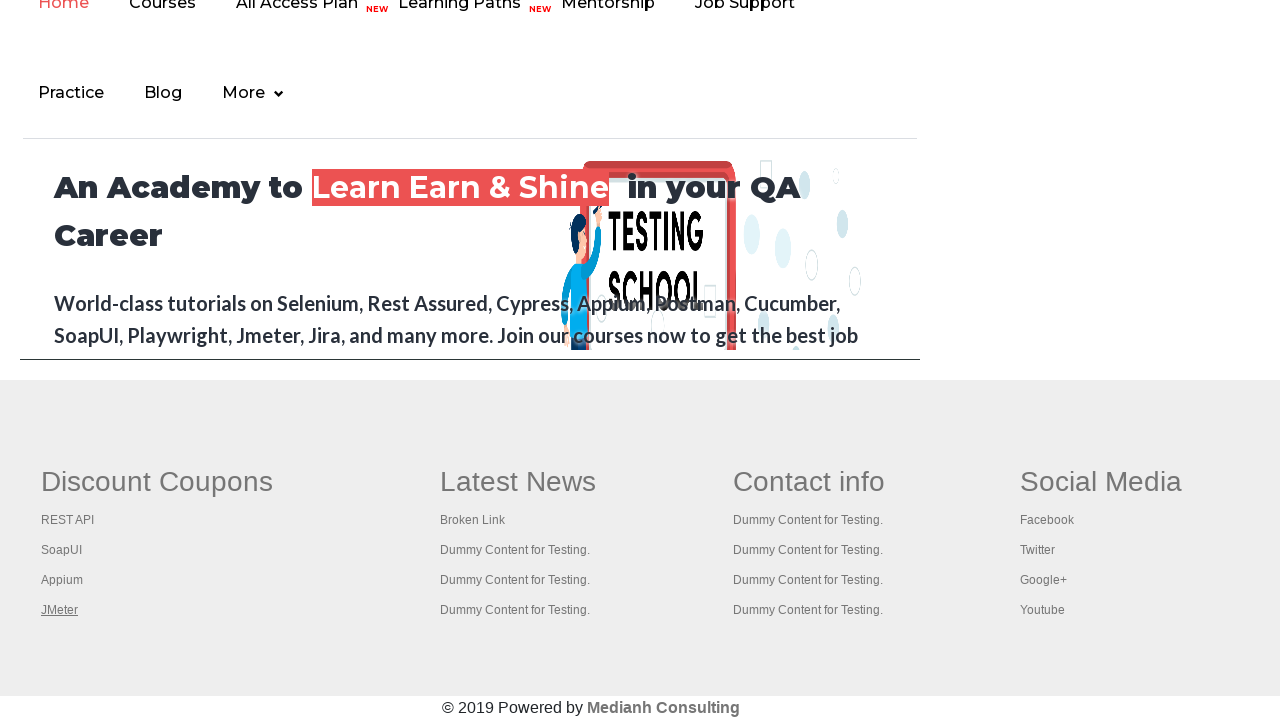

Retrieved all open pages: 5 total
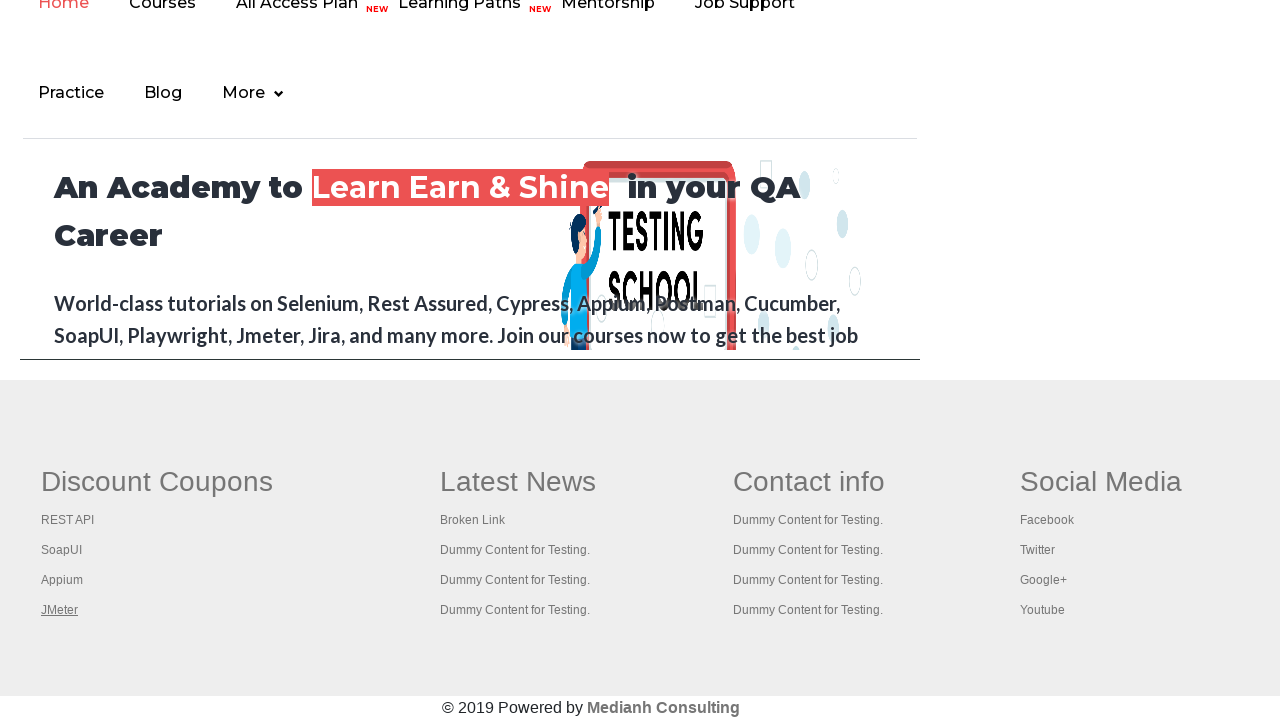

Page title: 'Practice Page'
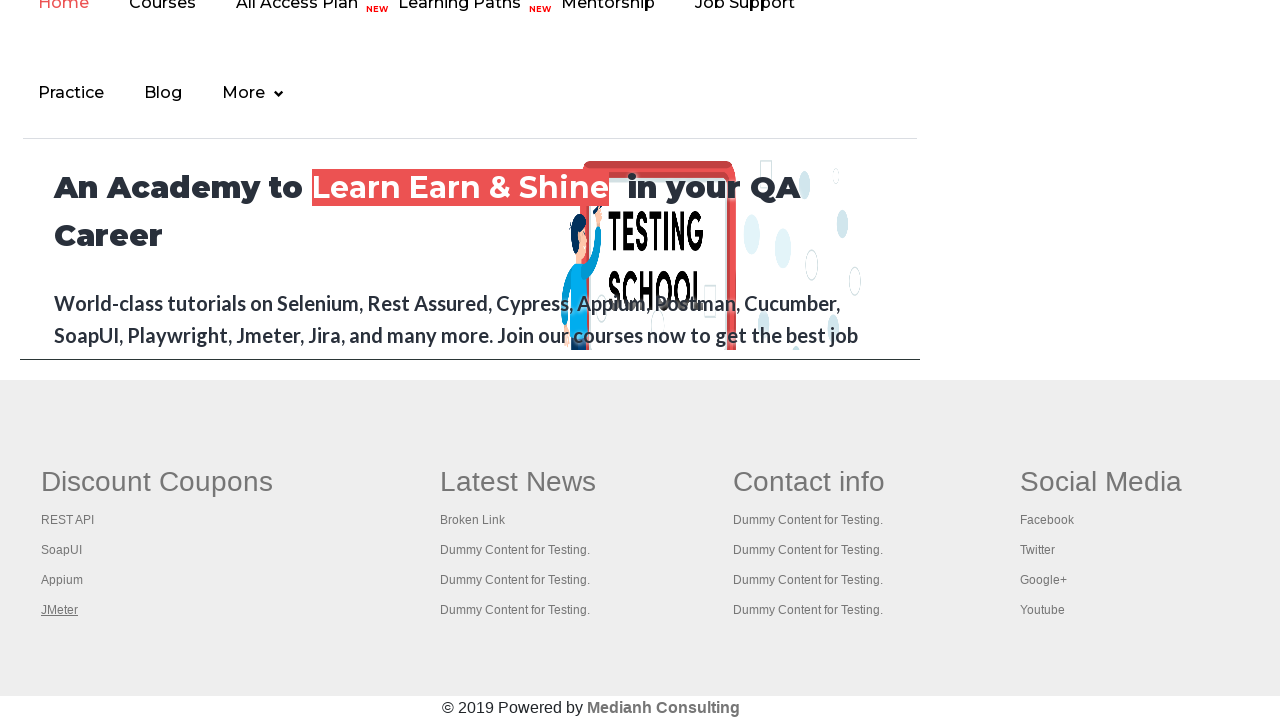

Page title: 'REST API Tutorial'
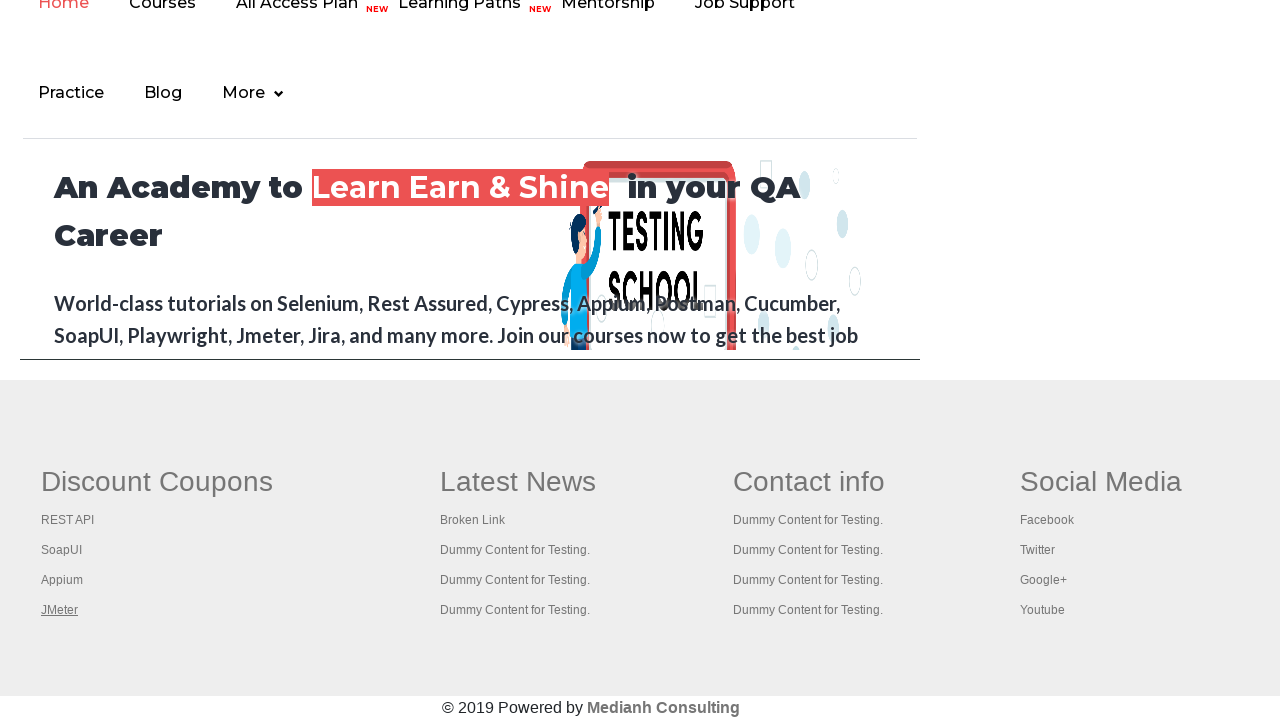

Page title: 'The World’s Most Popular API Testing Tool | SoapUI'
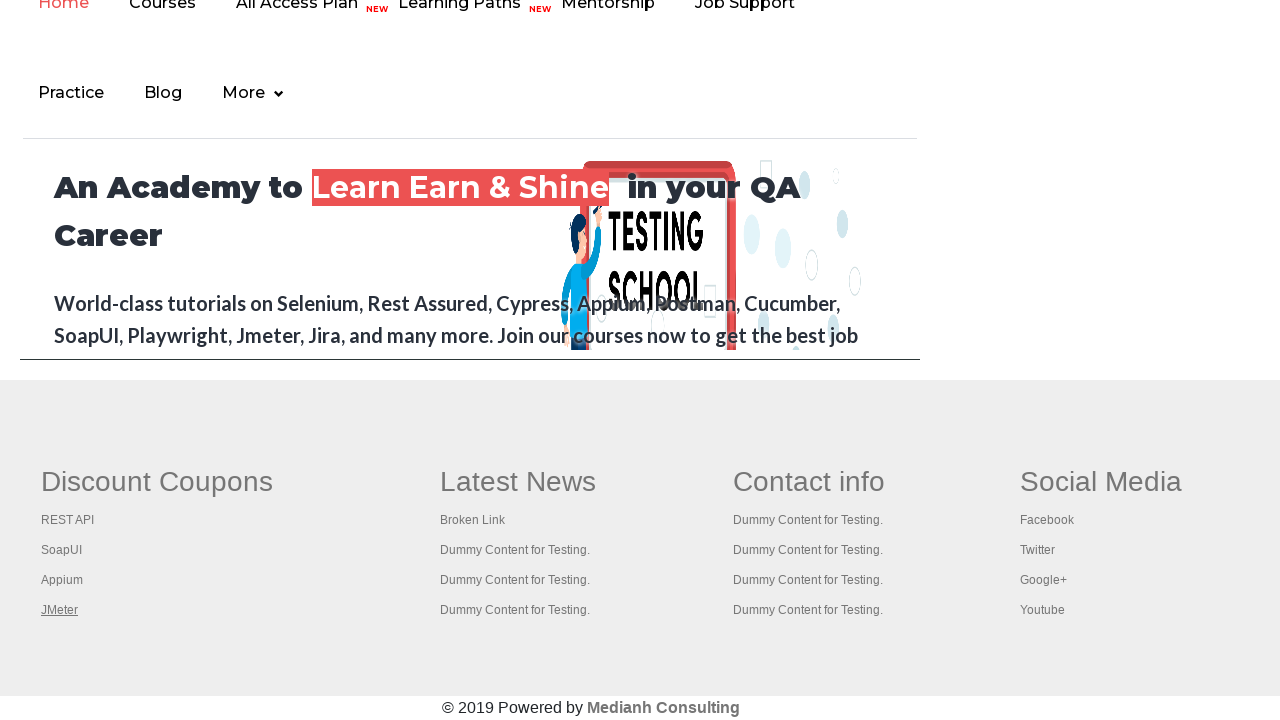

Page title: 'Appium tutorial for Mobile Apps testing | RahulShetty Academy | Rahul'
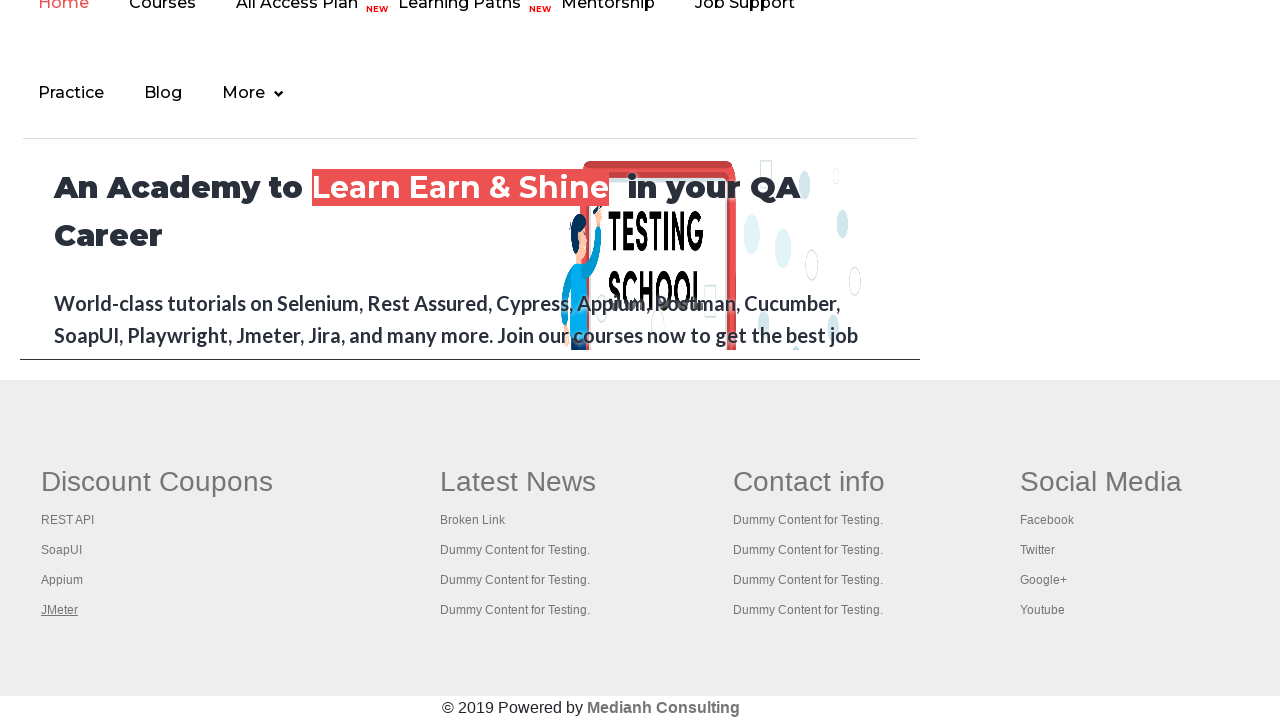

Page title: 'Apache JMeter - Apache JMeter™'
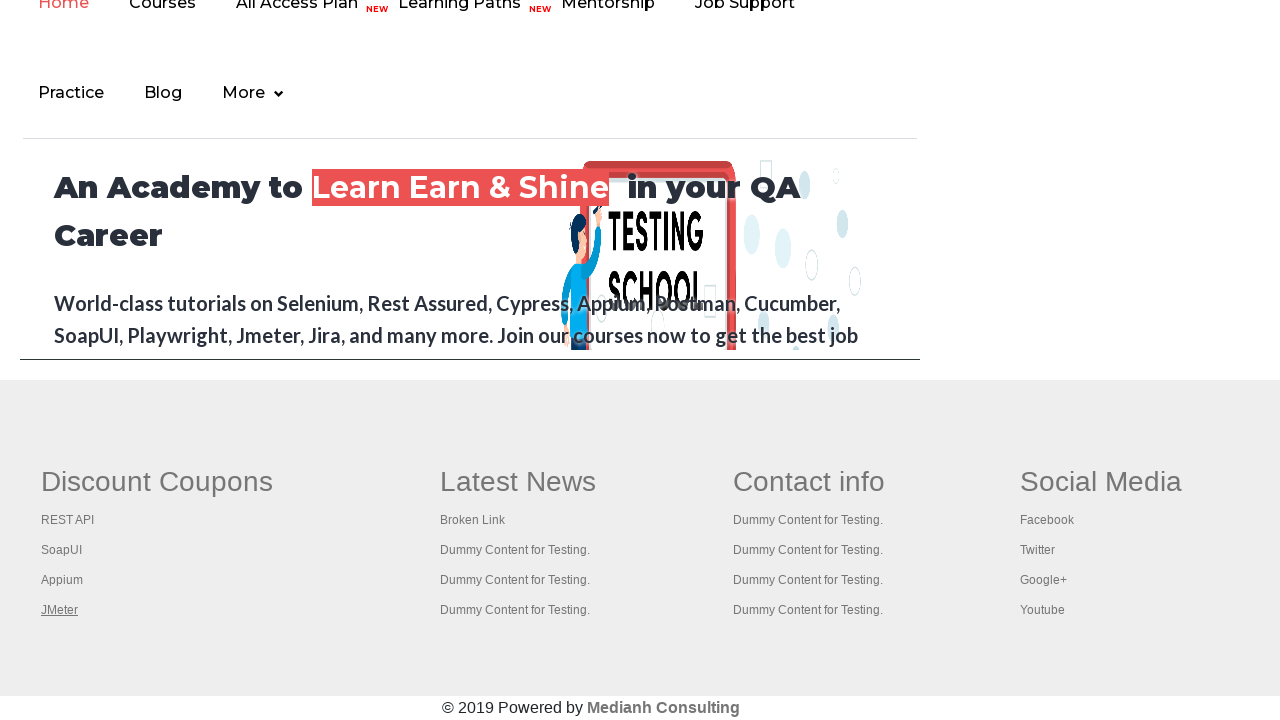

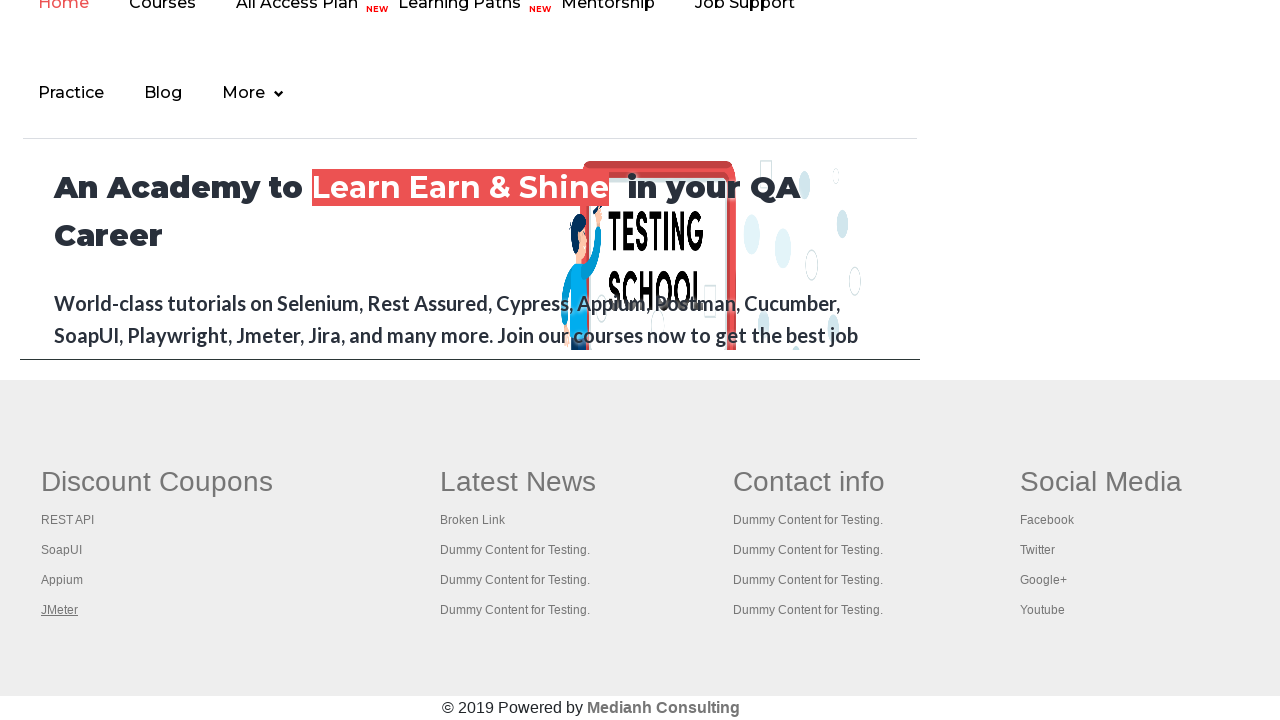